Opens the login page by clicking the Login link

Starting URL: http://shop.qa.rs/

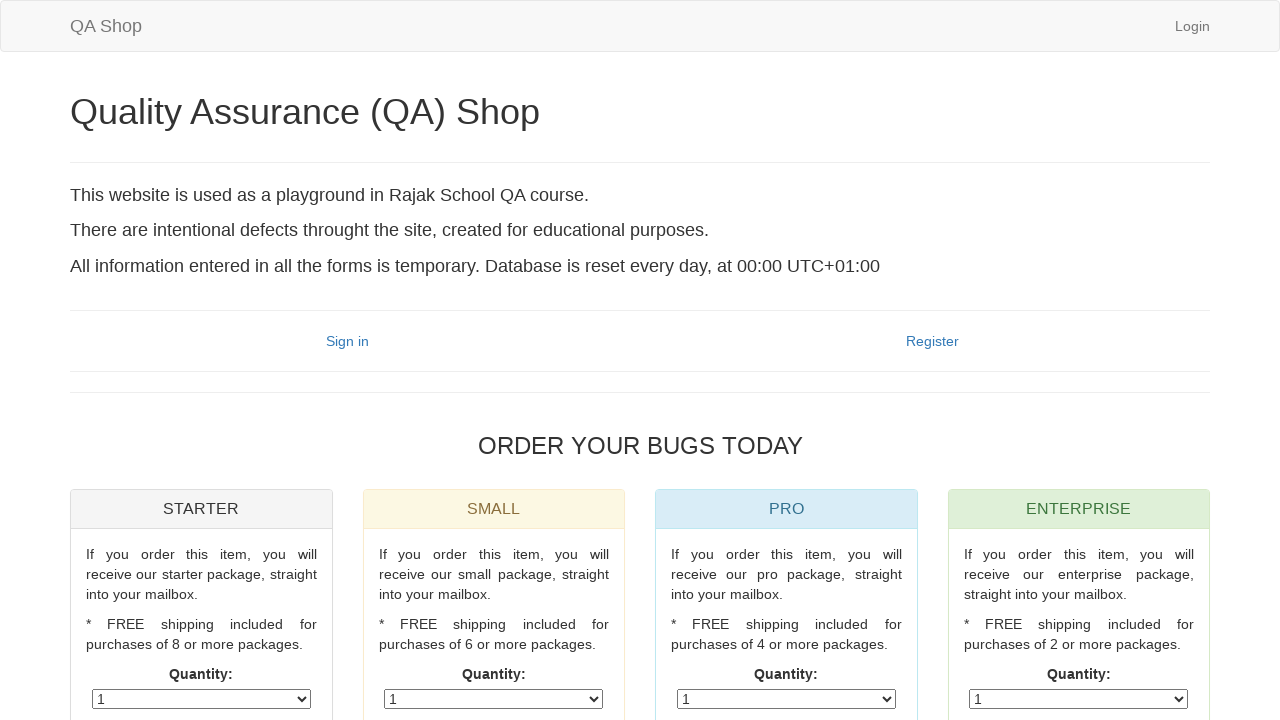

Clicked Login link at (1192, 26) on a:has-text('Login')
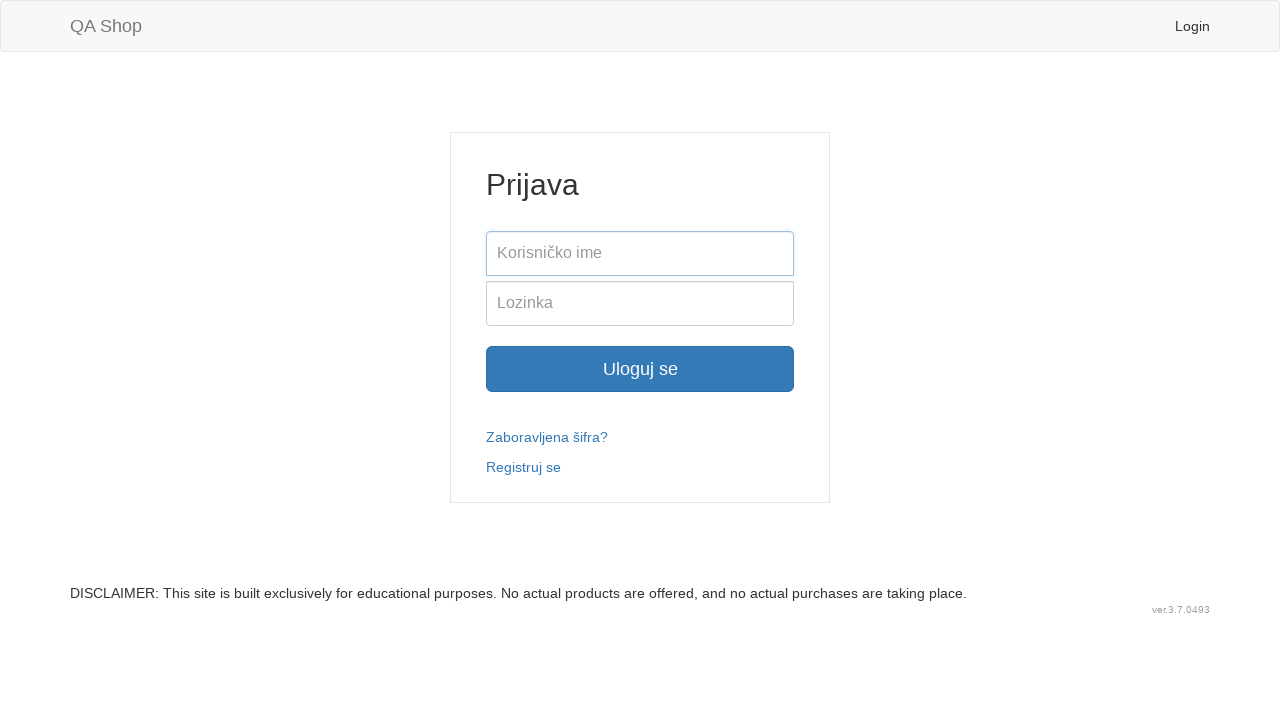

Login page loaded - verified by 'Prijava' heading
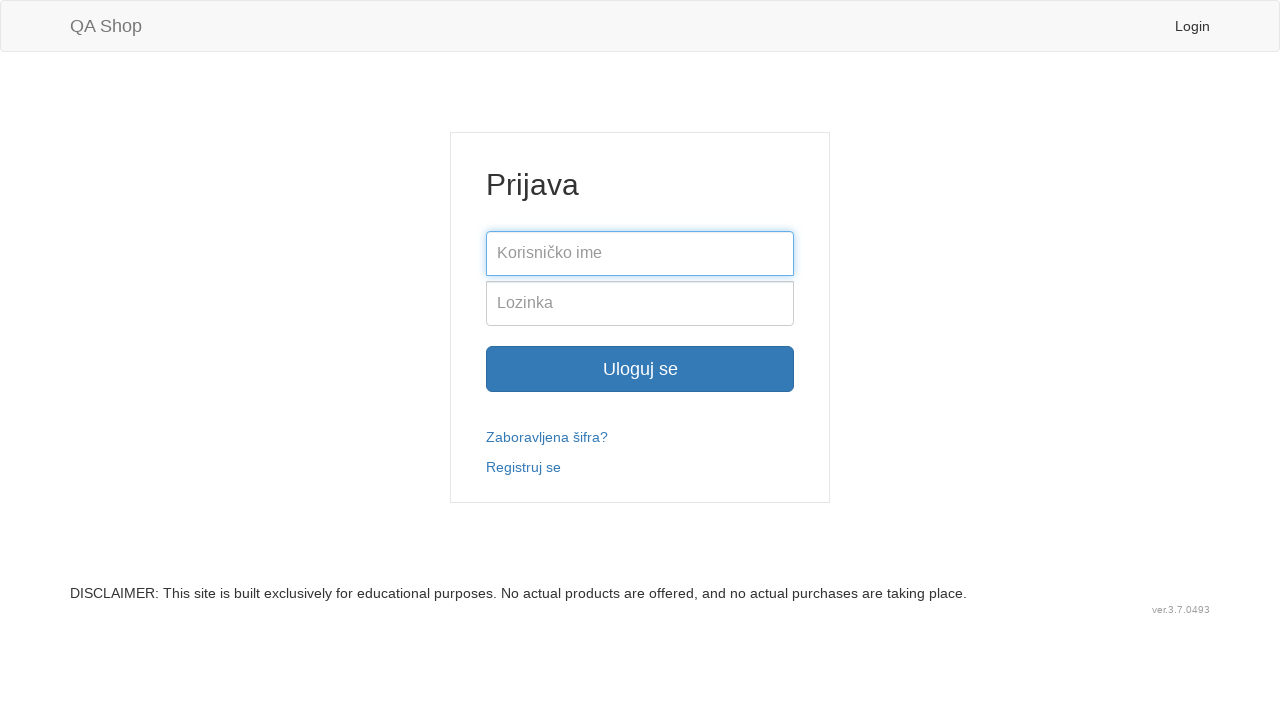

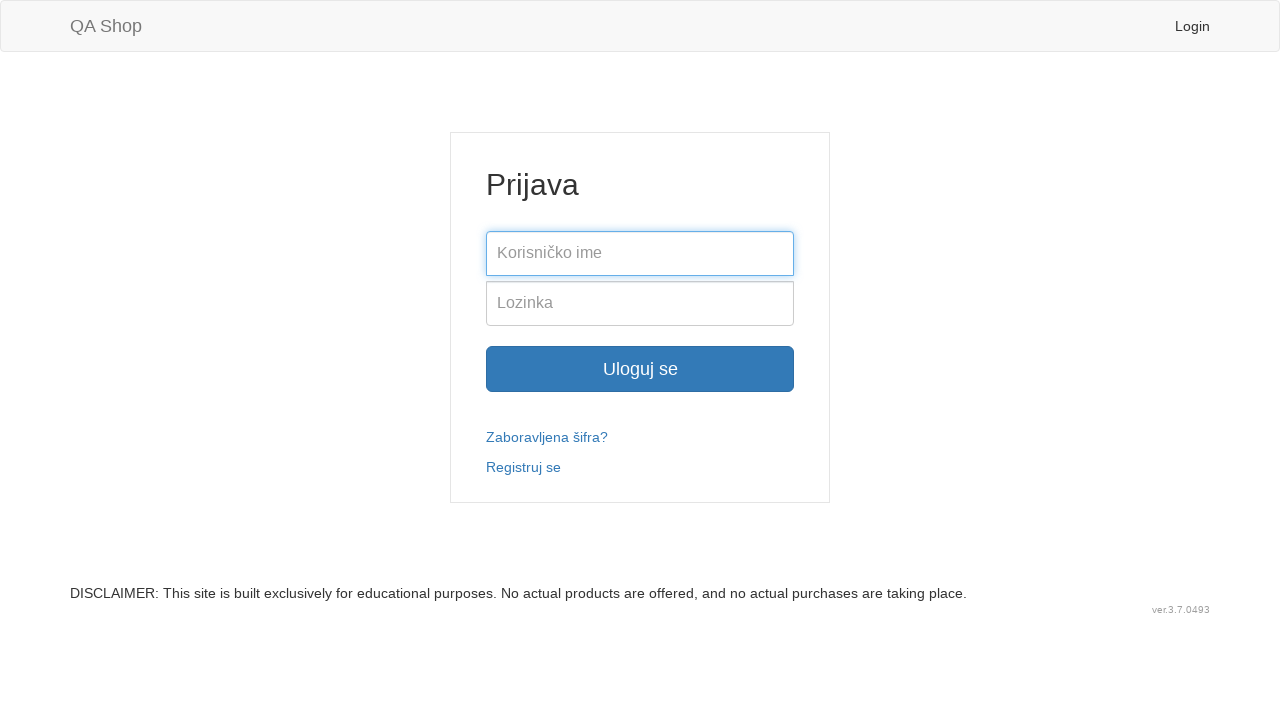